Tests iframe interaction by navigating to Oracle Java documentation and clicking on a link within the package list frame

Starting URL: https://docs.oracle.com/javase/8/docs/api/

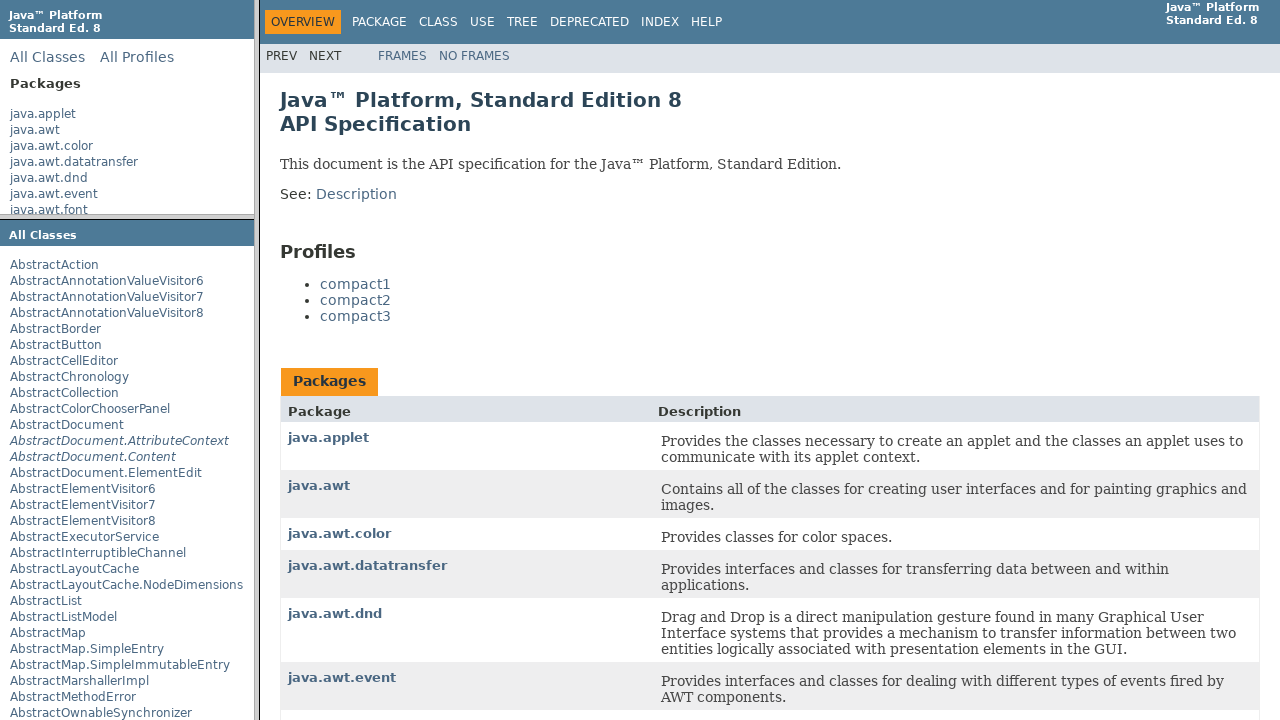

Located the packageListFrame iframe
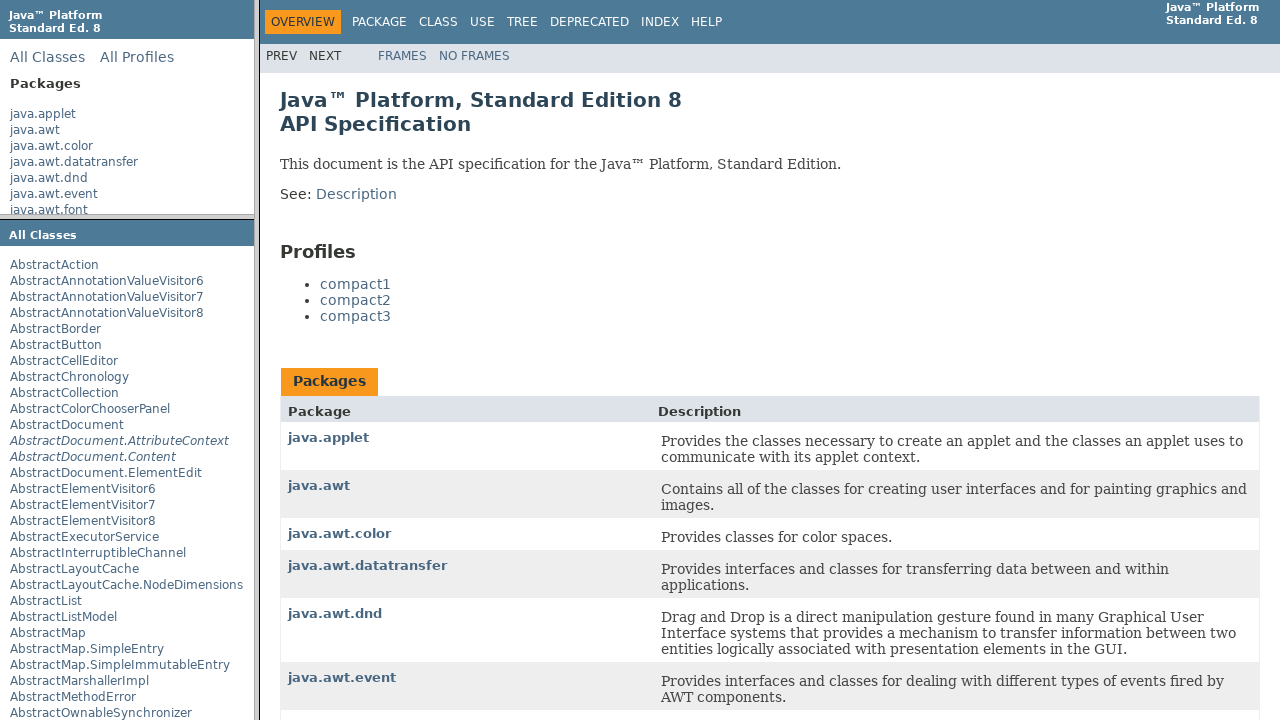

Clicked on the 'java.applet' link within the package list frame at (43, 114) on xpath=//frame[@name='packageListFrame'] >> internal:control=enter-frame >> xpath
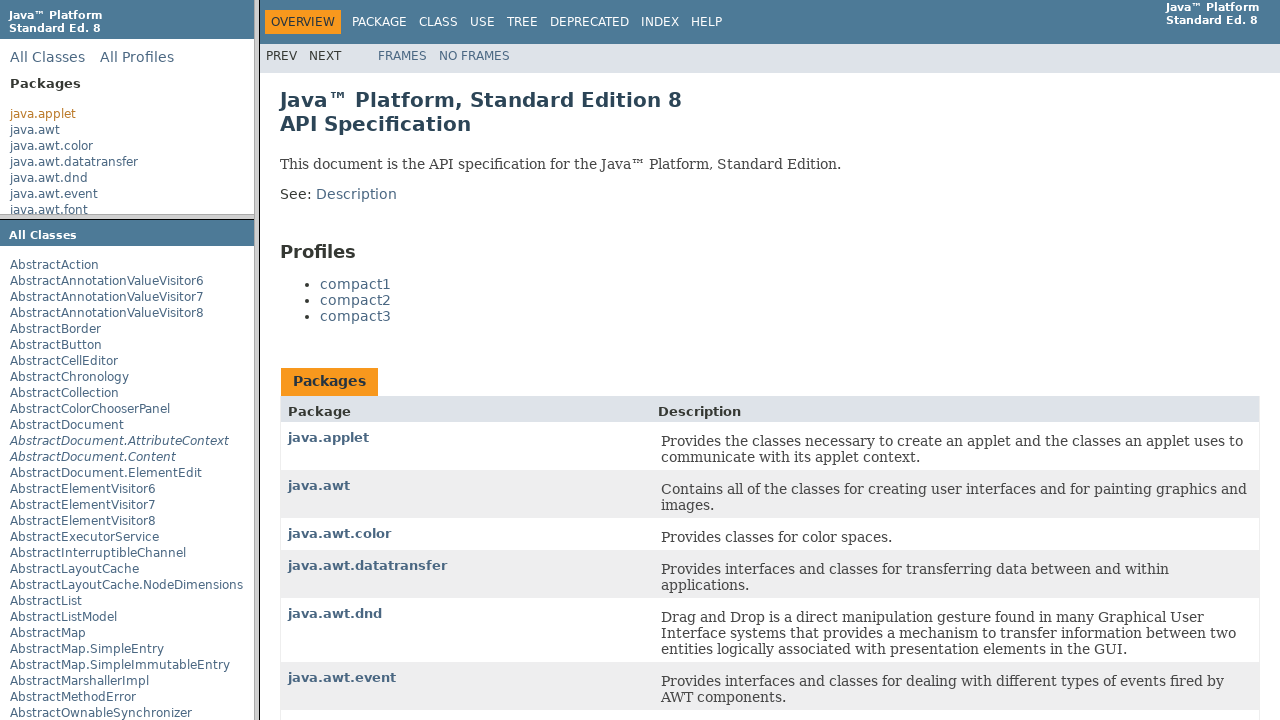

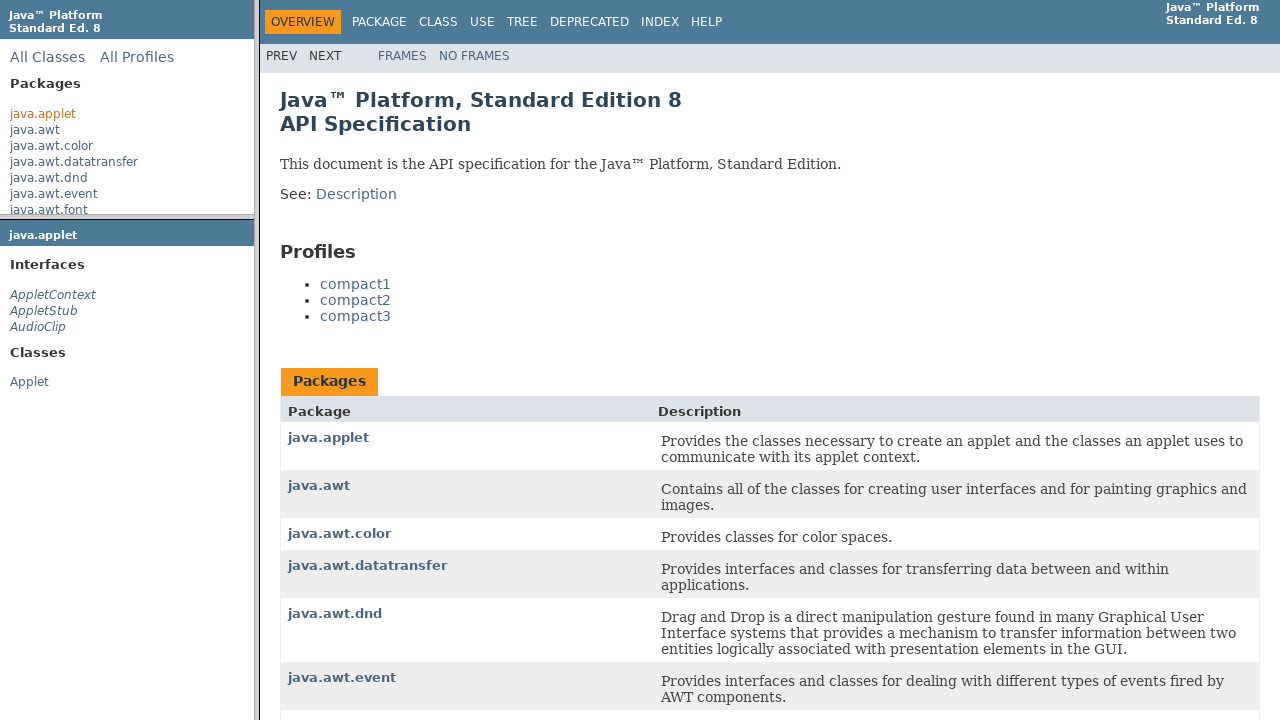